Tests keyboard input functionality by clicking on a name field, entering a name, and clicking a button on a keypress demo page

Starting URL: https://formy-project.herokuapp.com/keypress

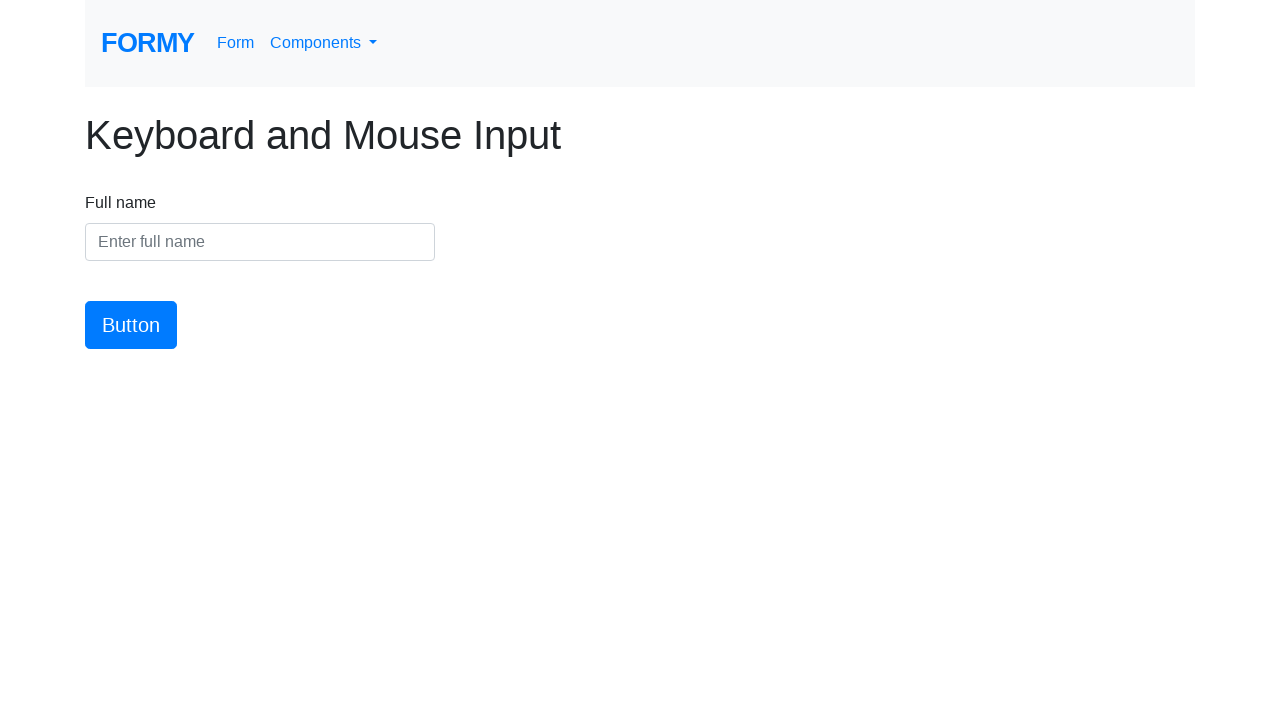

Clicked on the name input field at (260, 242) on #name
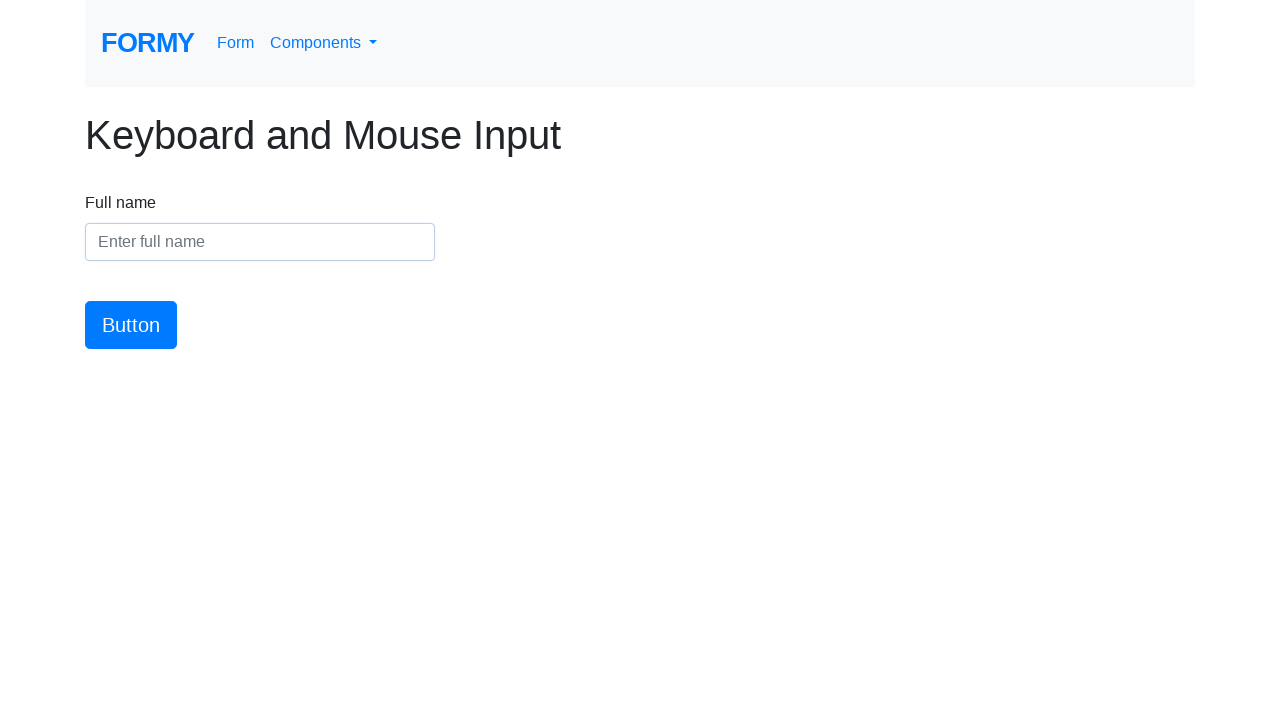

Entered 'Maria Rodriguez' into the name field on #name
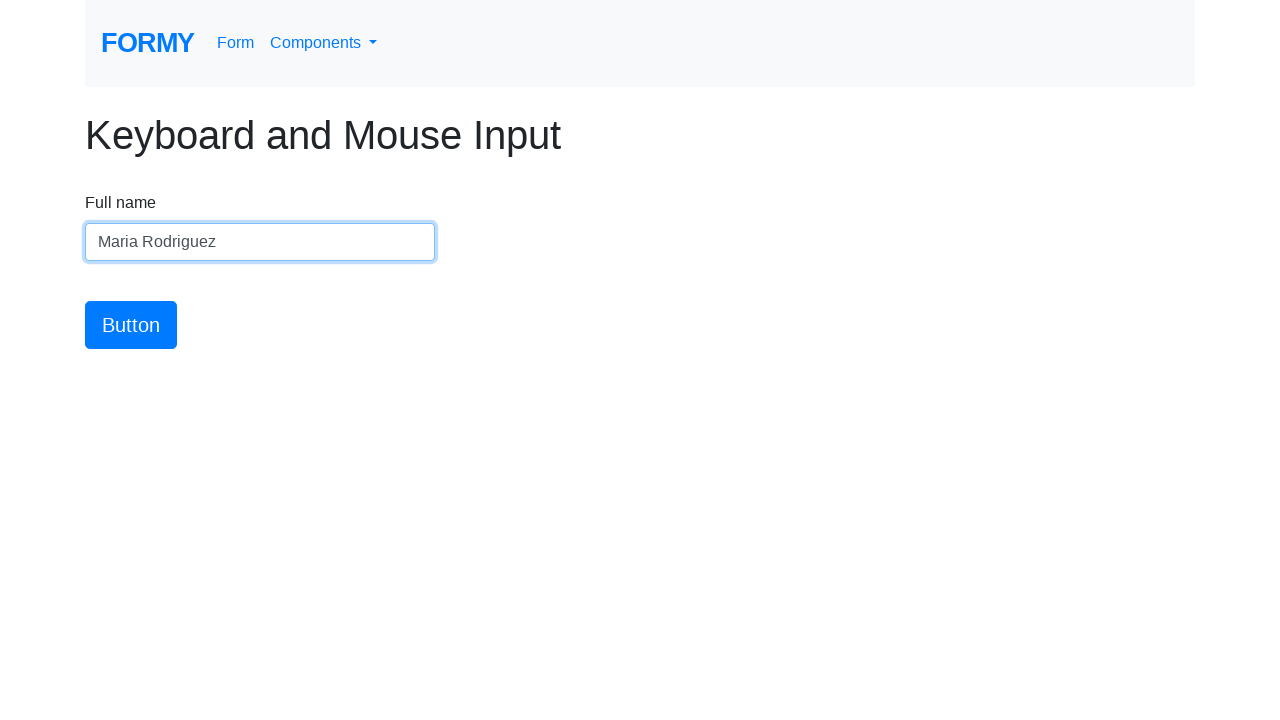

Clicked the button to submit keyboard input at (131, 325) on #button
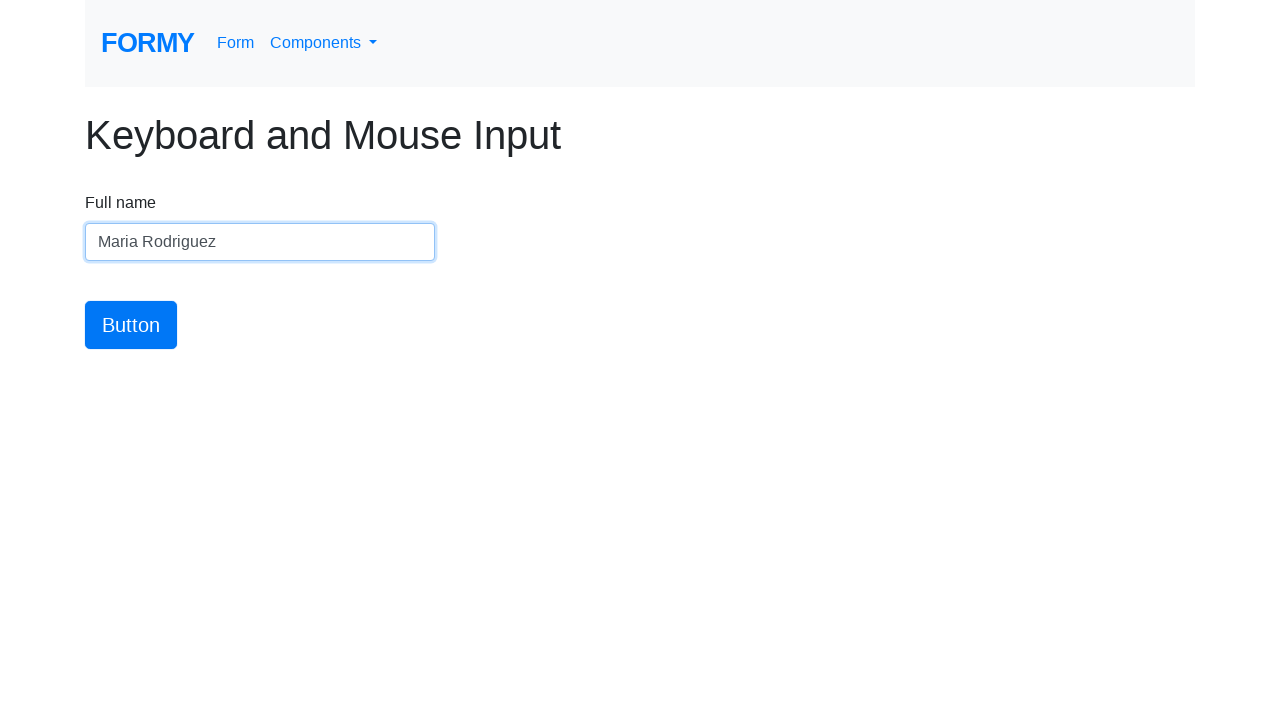

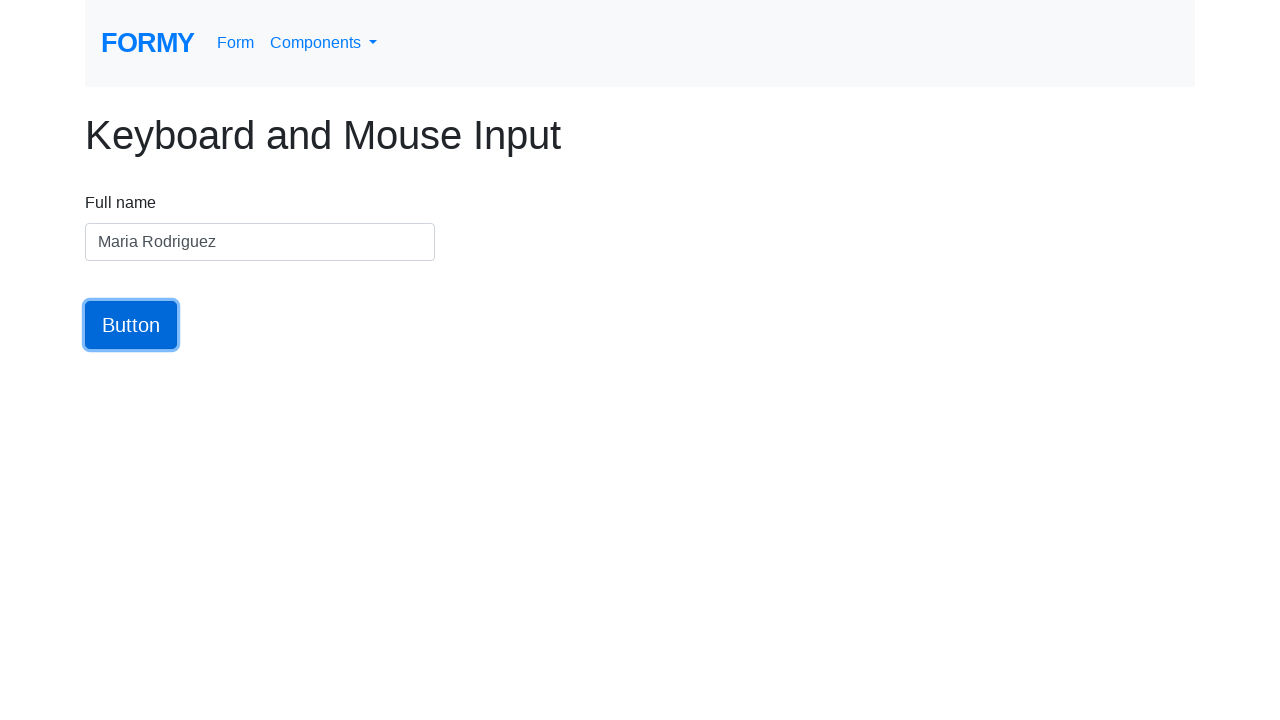